Tests drag and drop functionality on W3Schools HTML5 drag and drop demo page by dragging an element from one container to another

Starting URL: https://www.w3schools.com/html/html5_draganddrop.asp

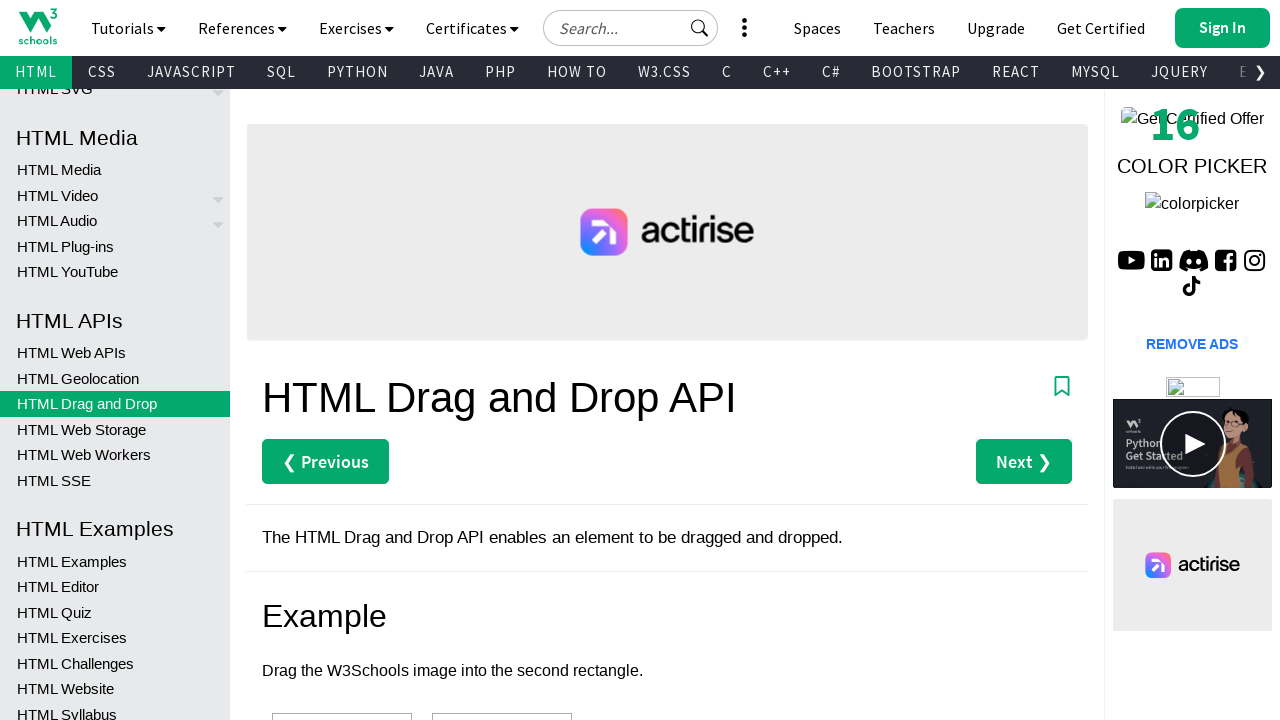

Navigated to W3Schools HTML5 drag and drop demo page
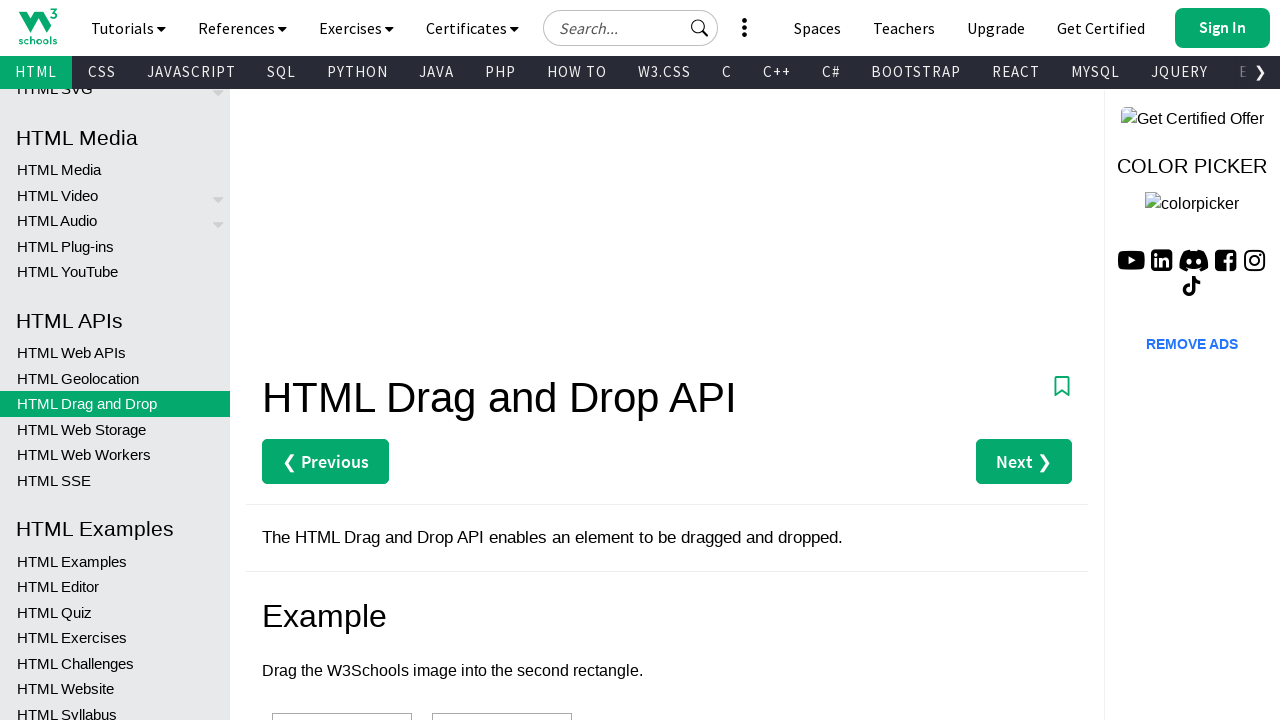

Located source element (div1)
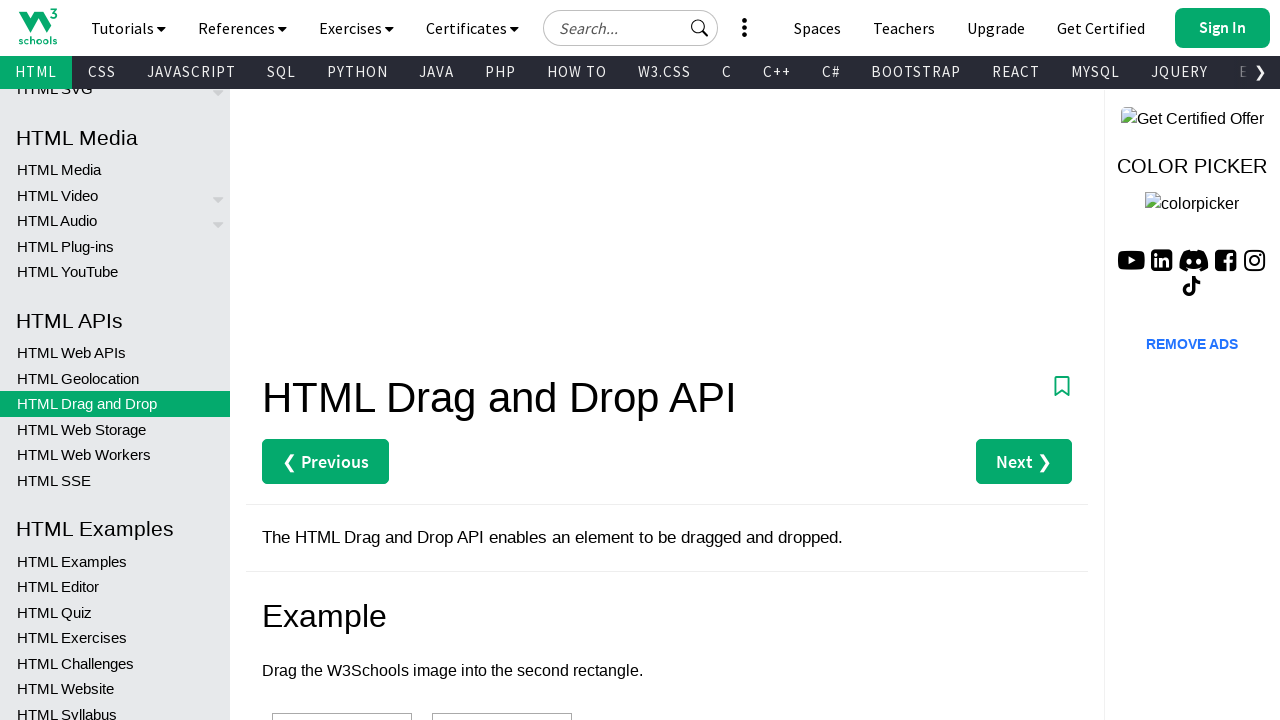

Located destination element (div2)
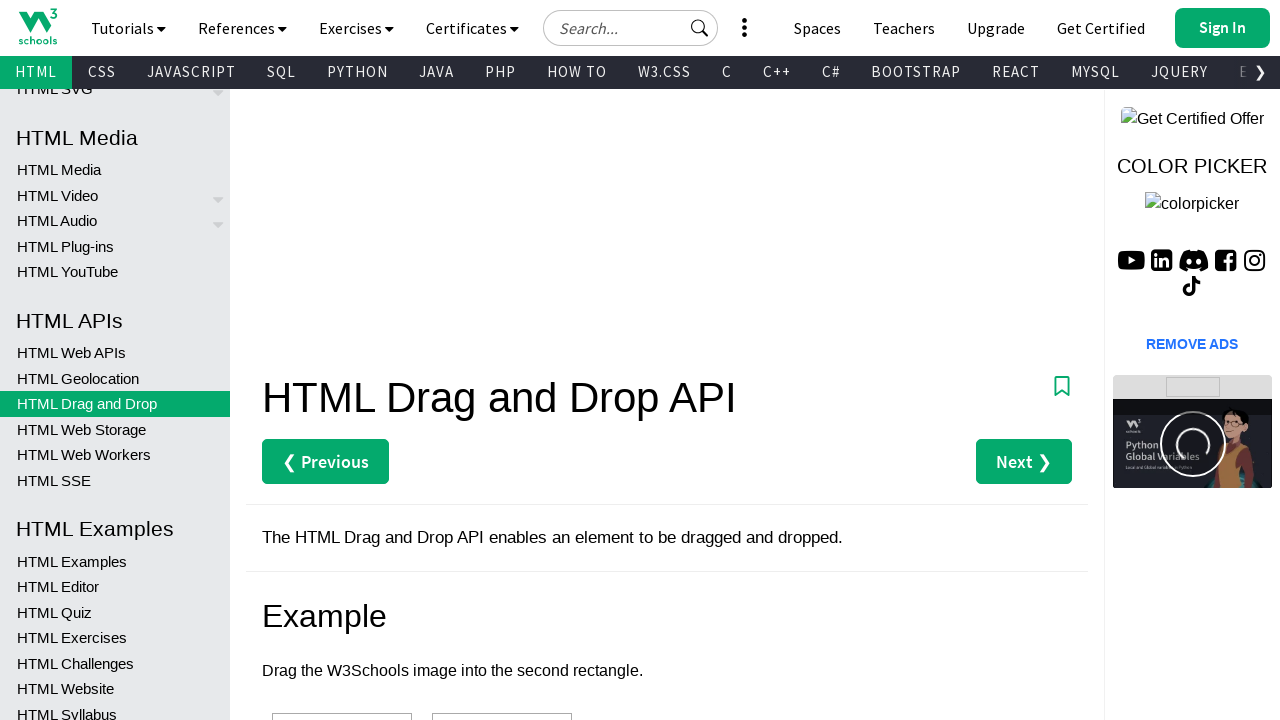

Dragged element from div1 to div2 at (502, 693)
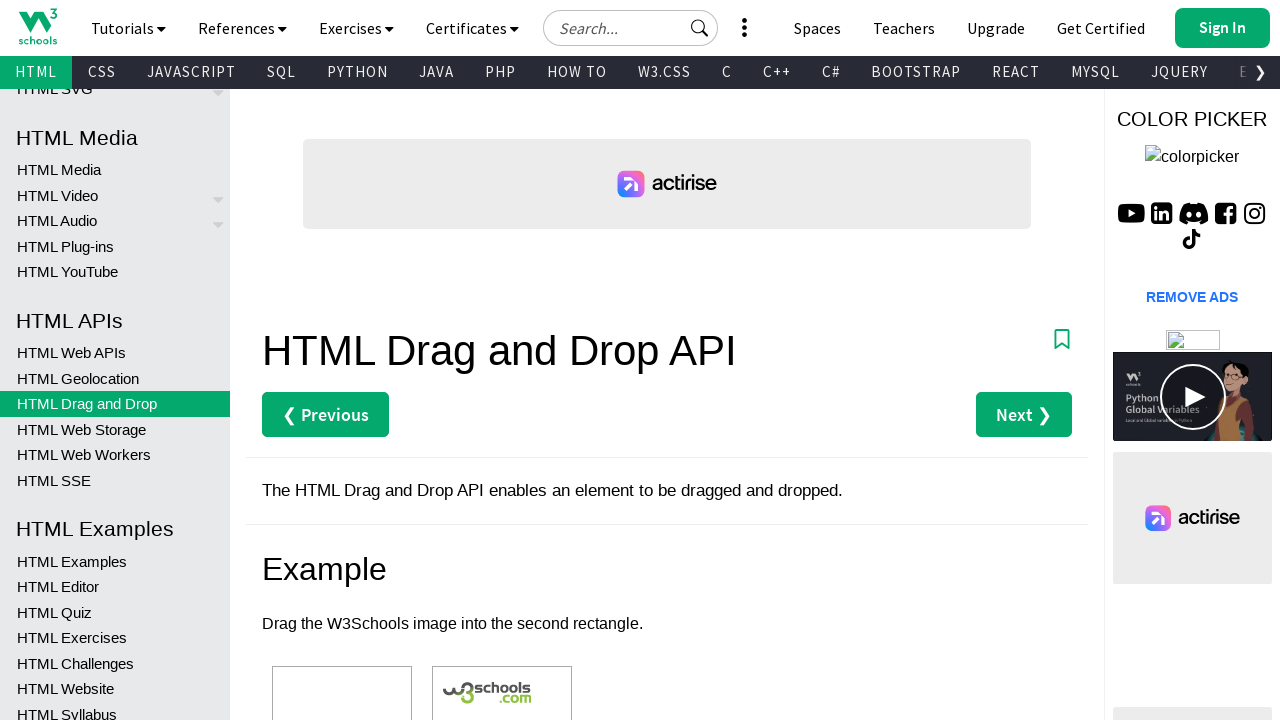

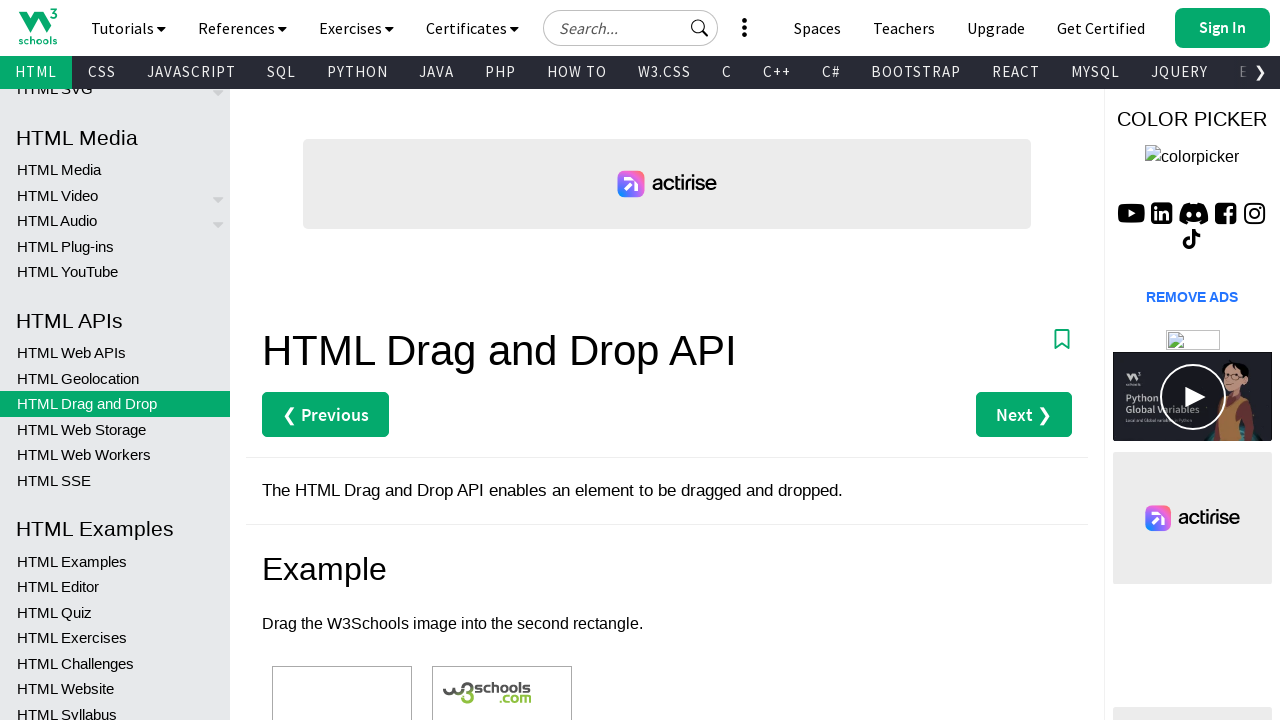